Navigates to Twitch.tv homepage and waits for the page to fully load

Starting URL: https://www.twitch.tv/

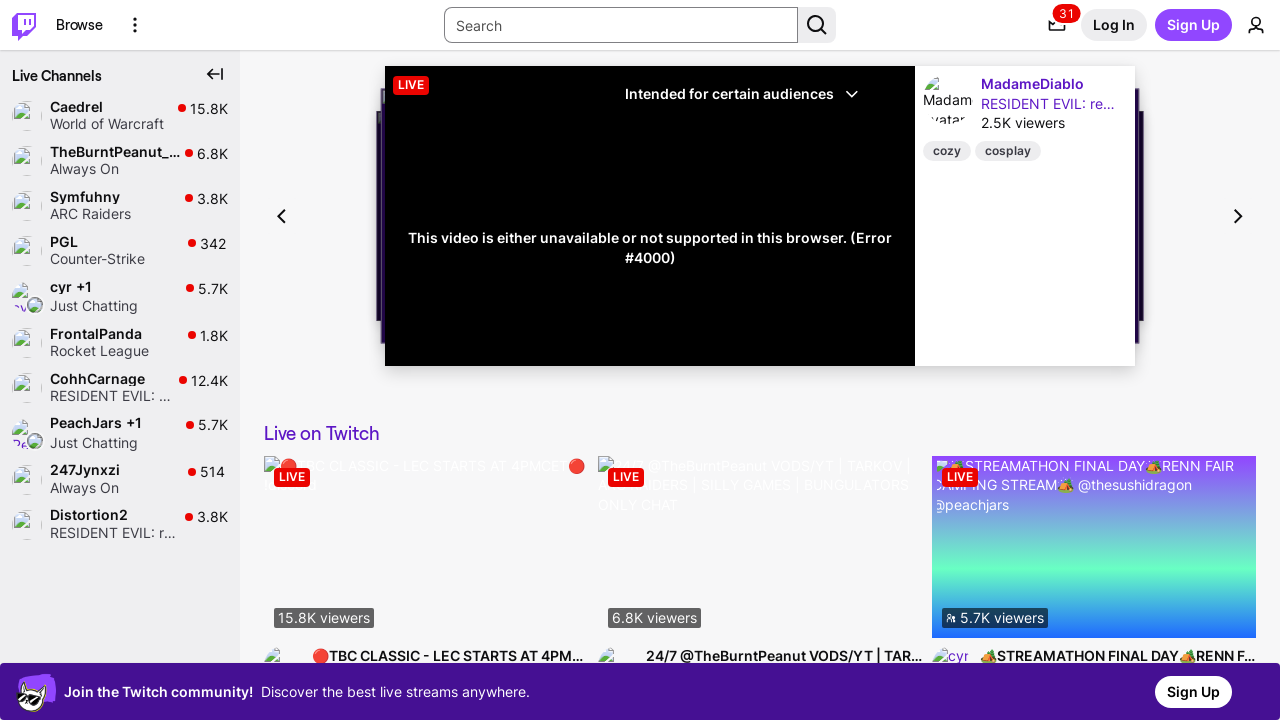

Navigated to Twitch.tv homepage
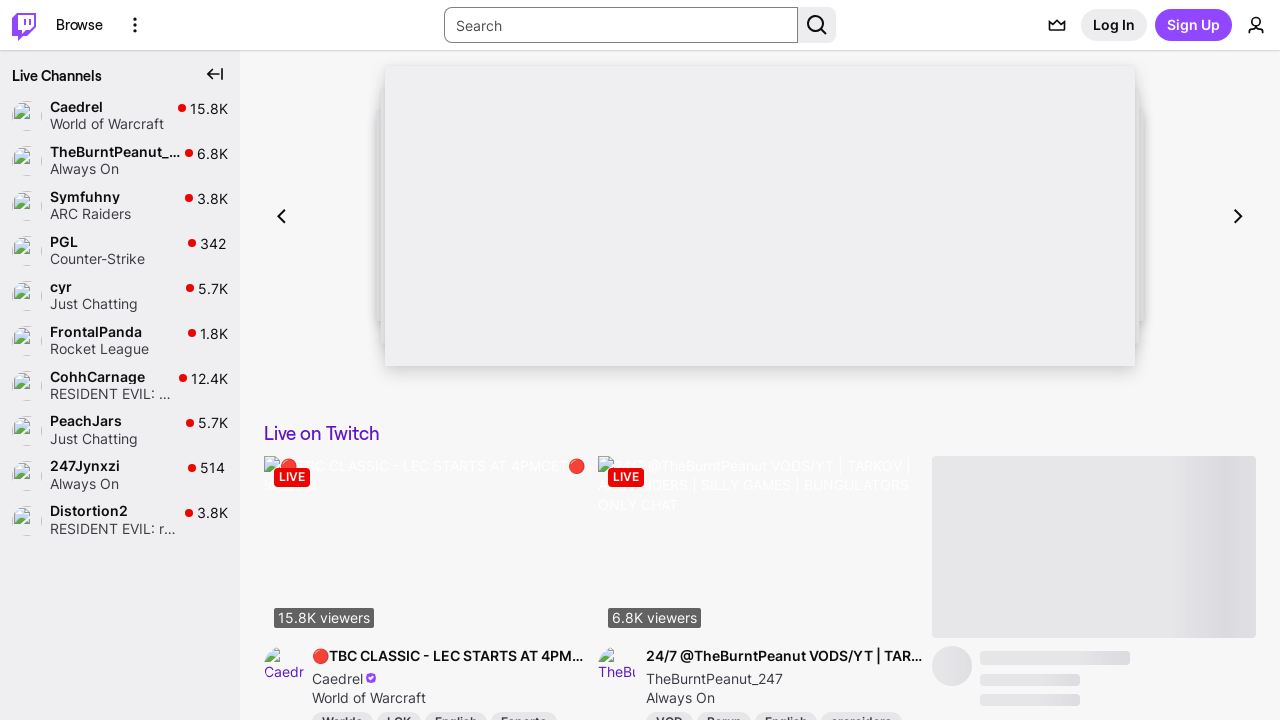

Page reached networkidle load state
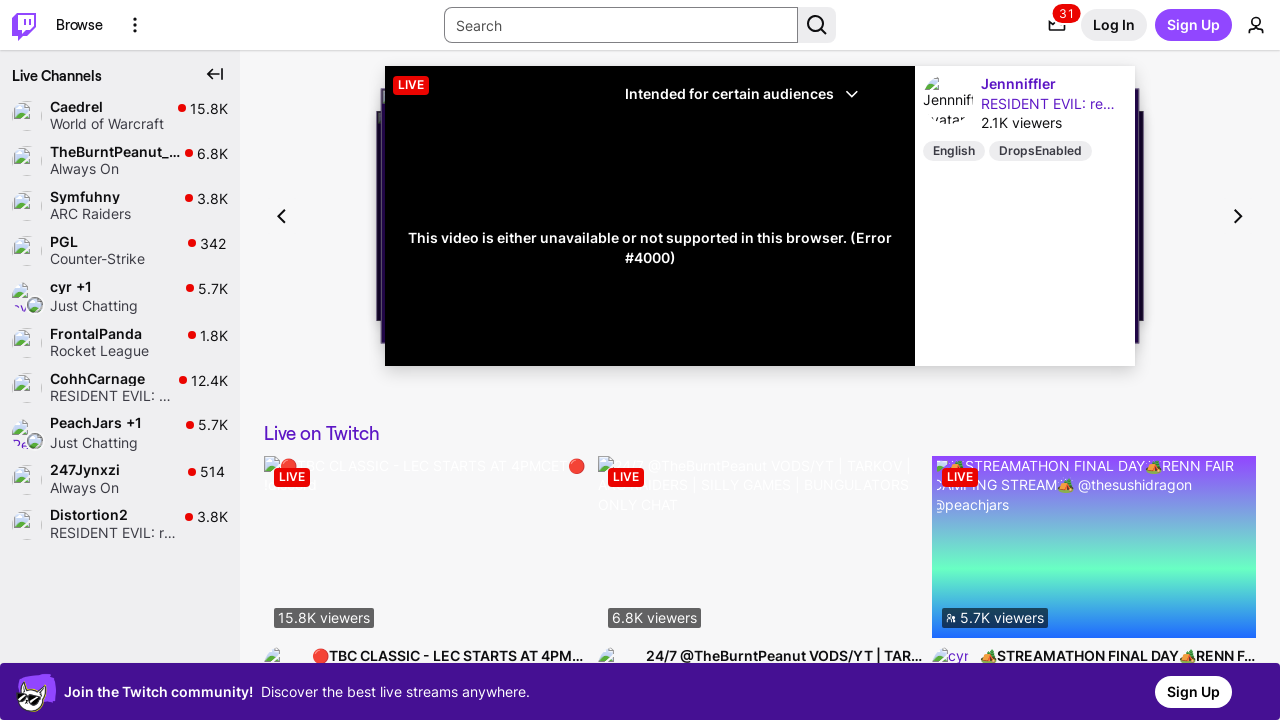

Verified Twitch homepage loaded with expected UI elements
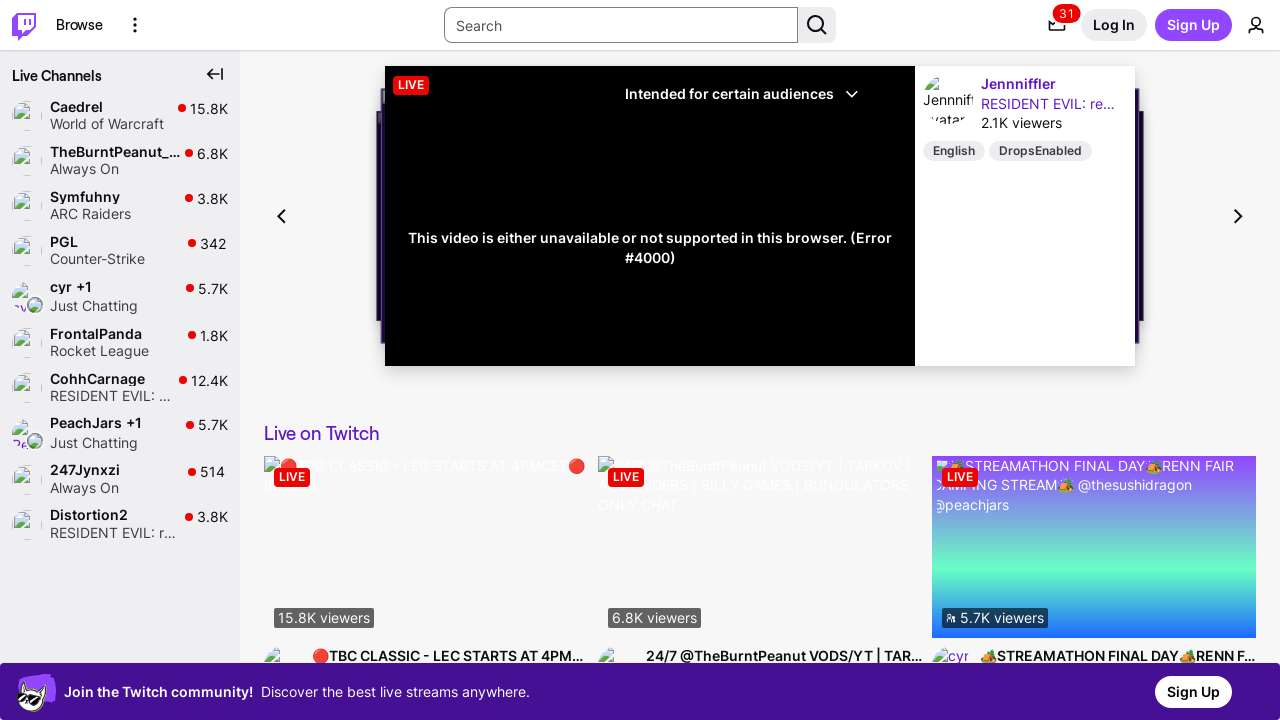

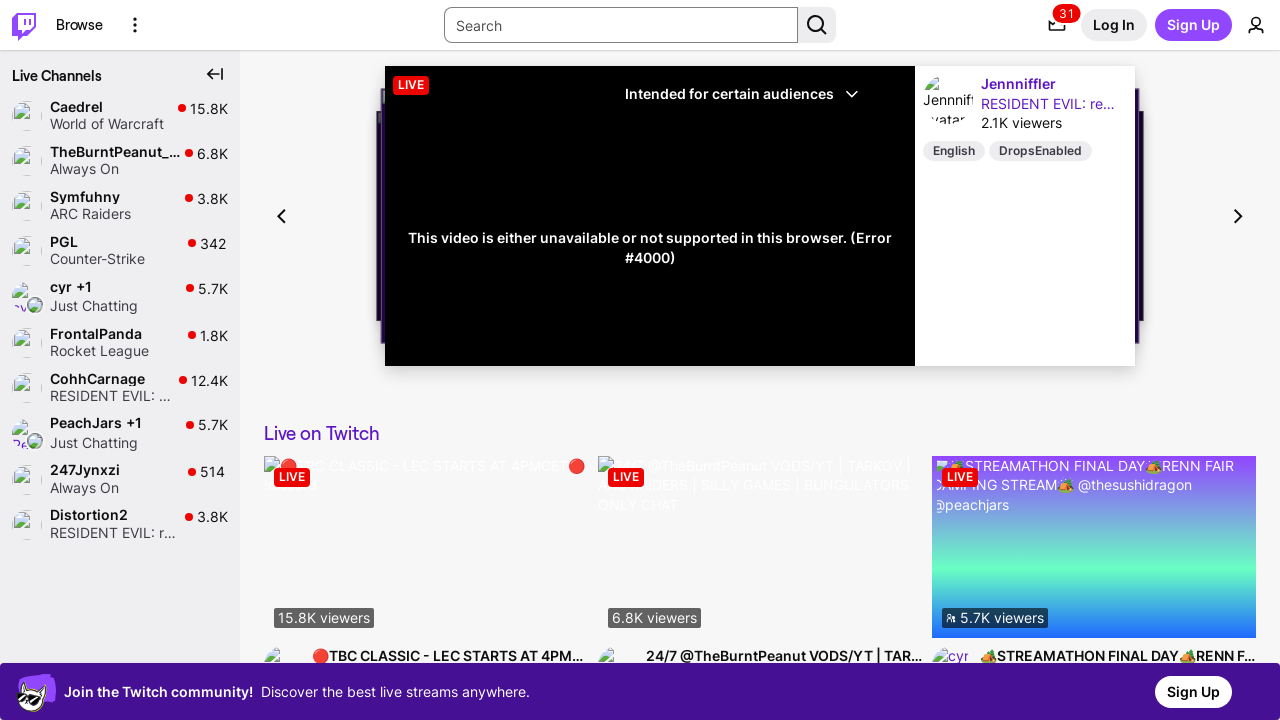